Navigates to China Mobile mail mobile site and verifies the page loads by waiting for the page to be ready

Starting URL: http://m.mail.10086.cn

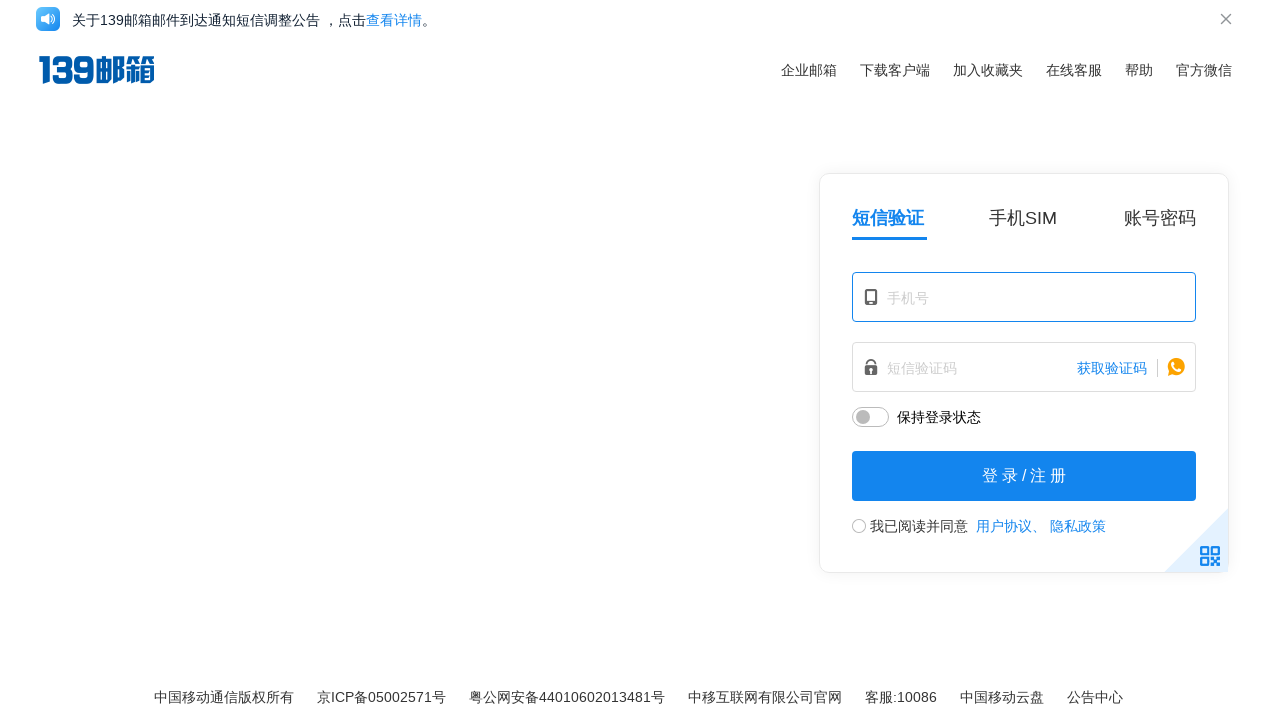

Waited for DOM content to load on China Mobile mail mobile site
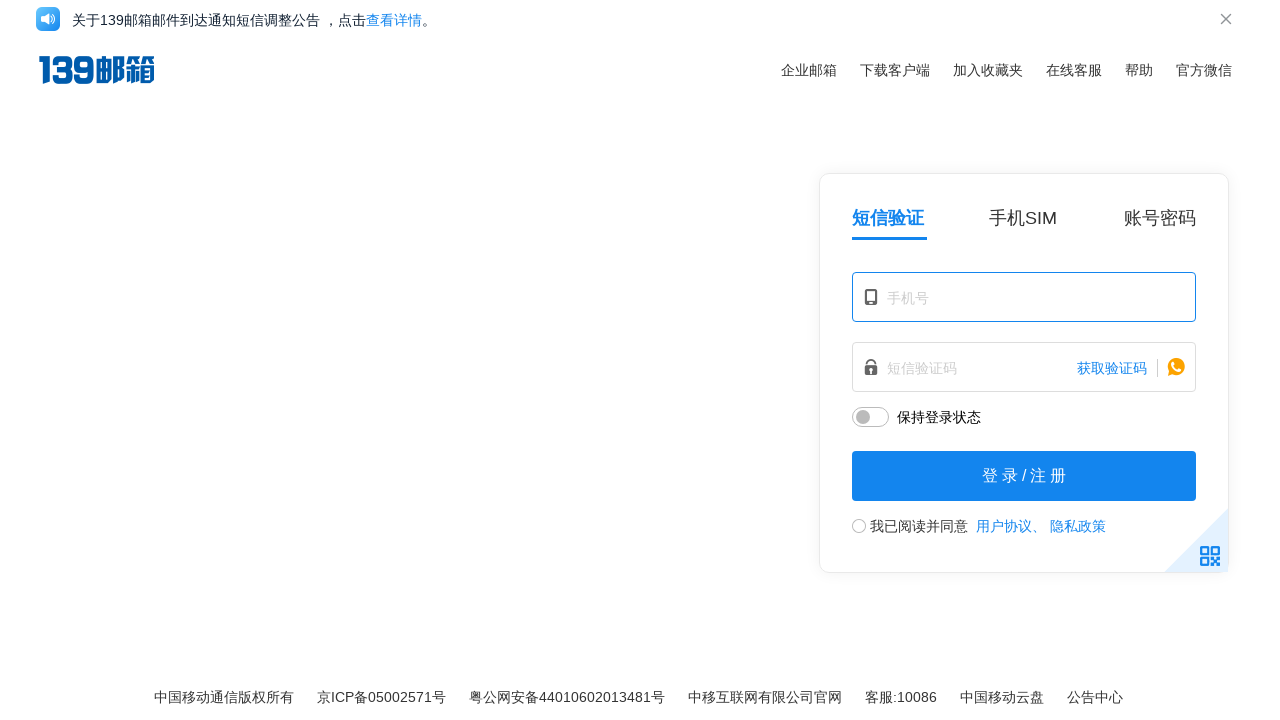

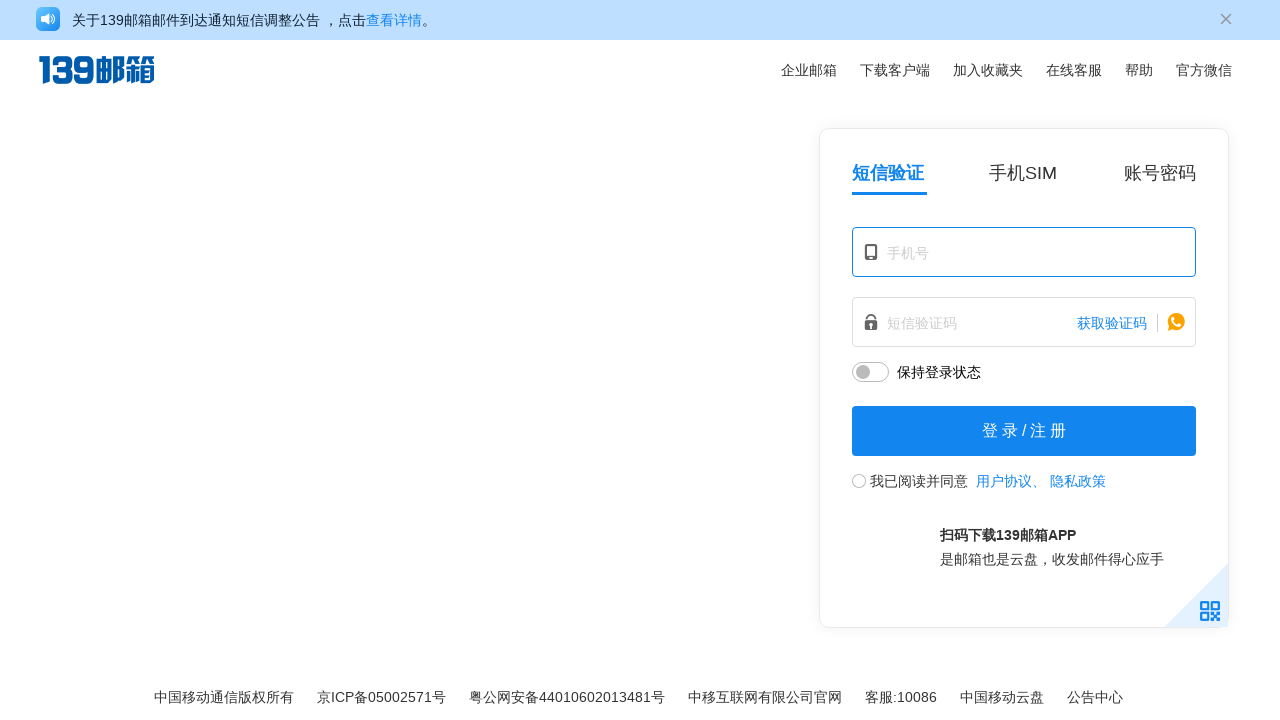